Navigates to the DemoBlaze store website and verifies the page title

Starting URL: https://www.demoblaze.com/

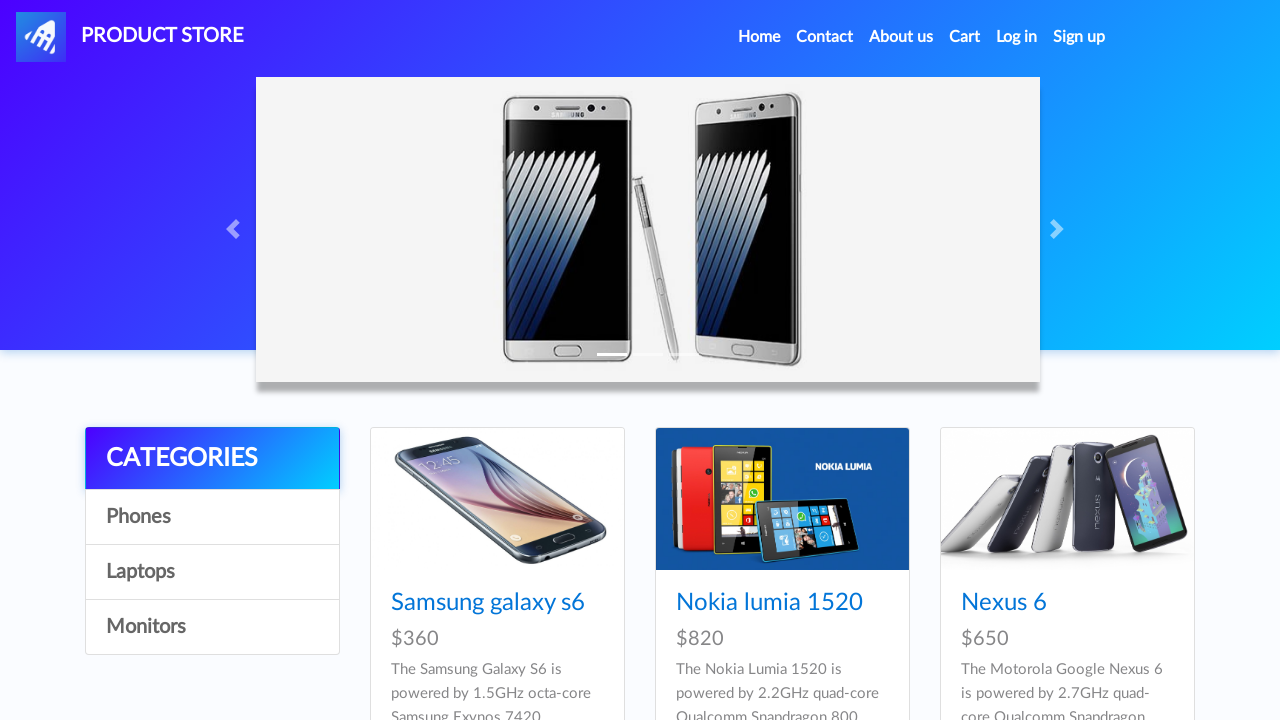

Retrieved page title
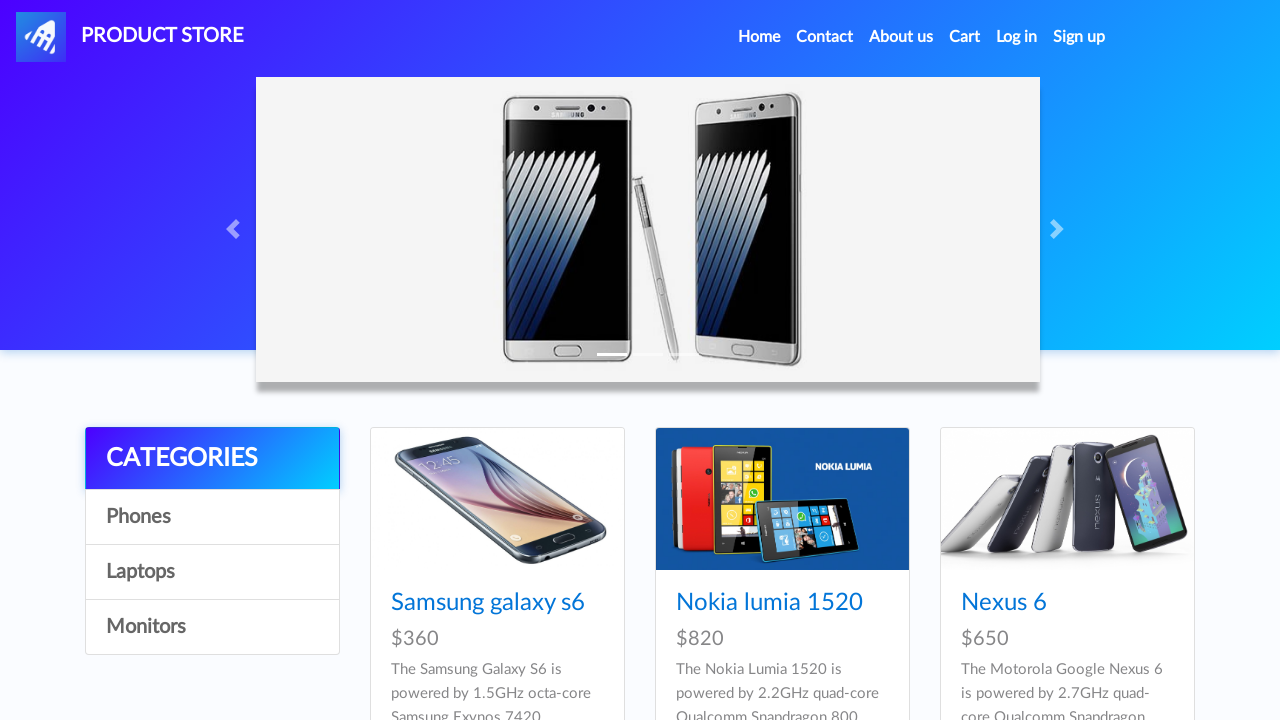

Verified page title 'STORE' matches expected title 'store': True
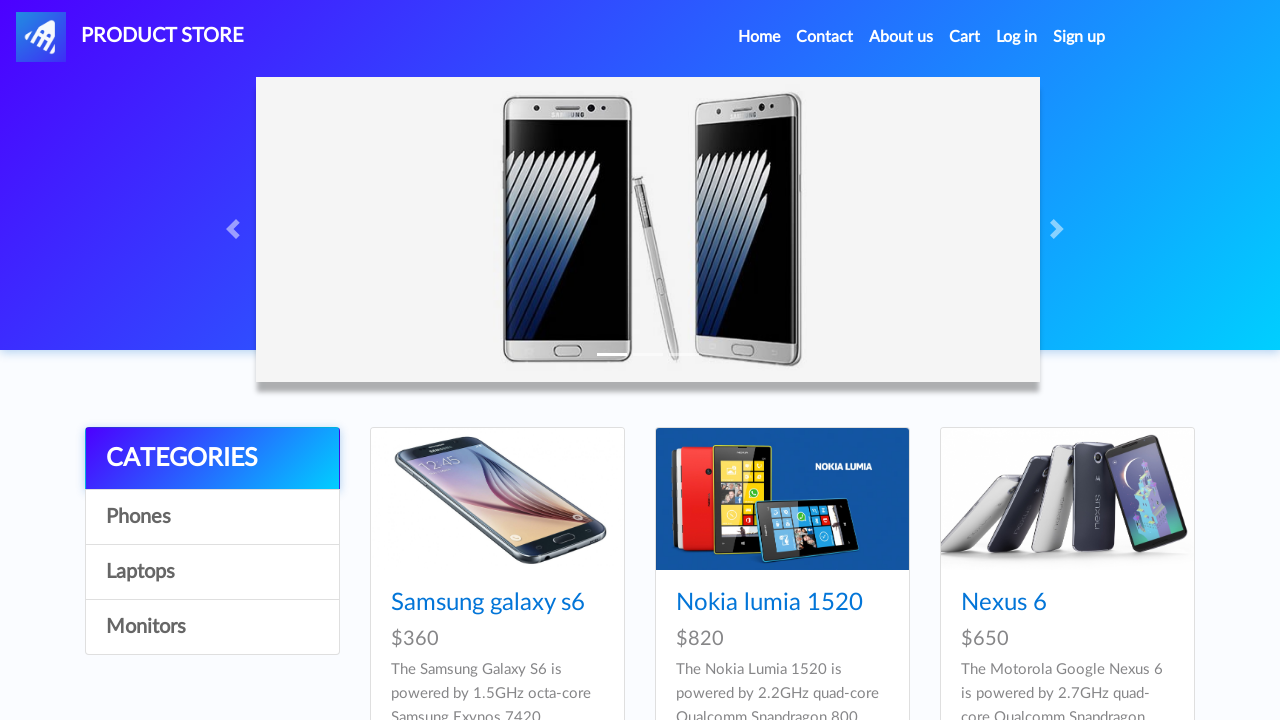

Printed title check result to console
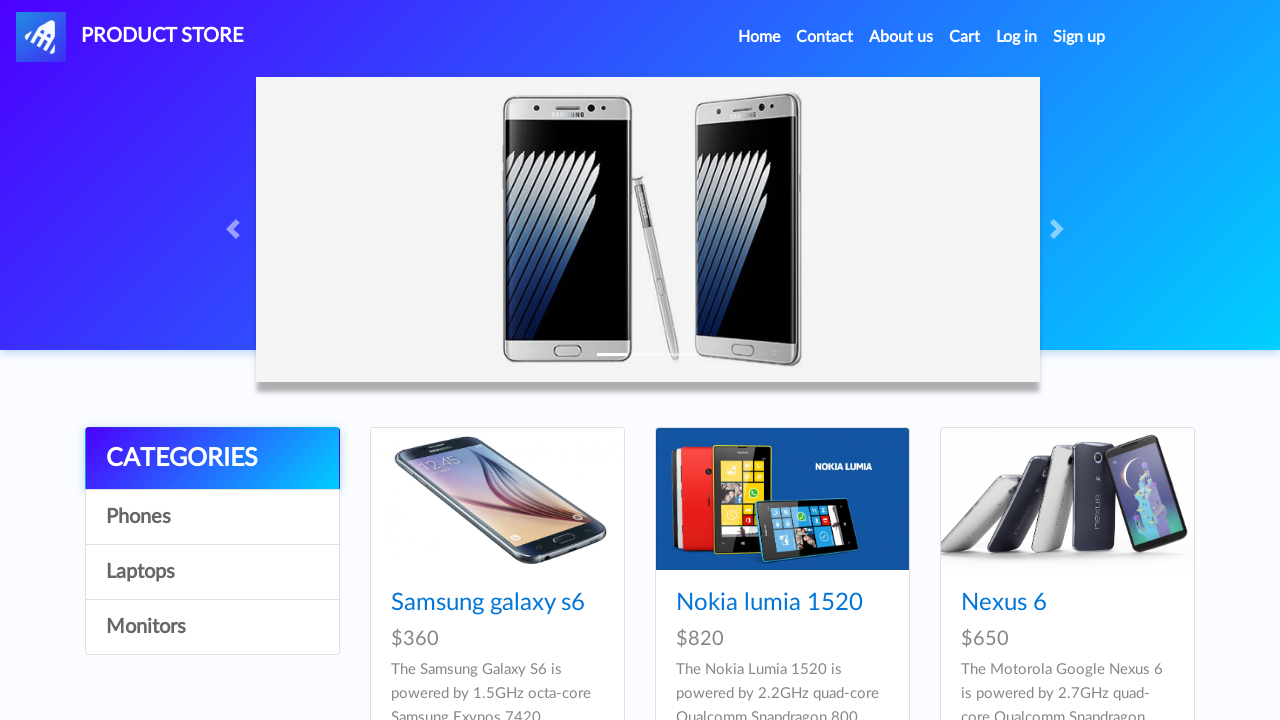

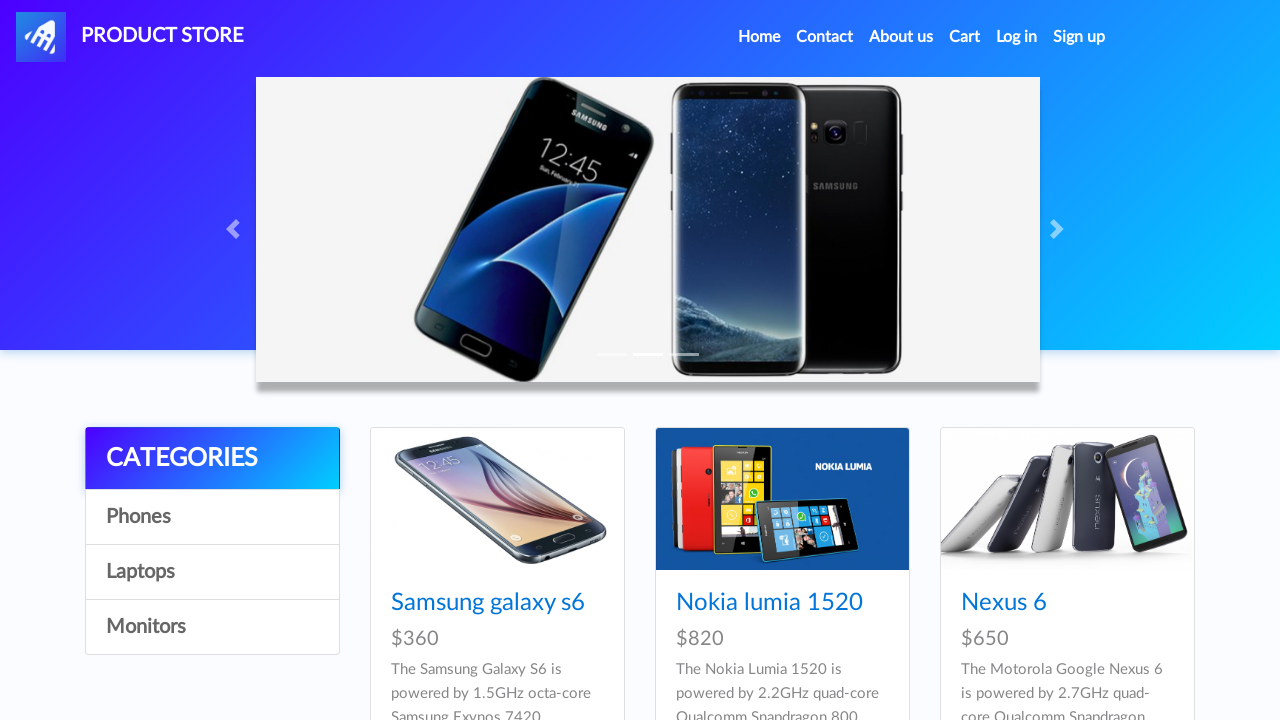